Tests browser back button navigation between filter views

Starting URL: https://demo.playwright.dev/todomvc

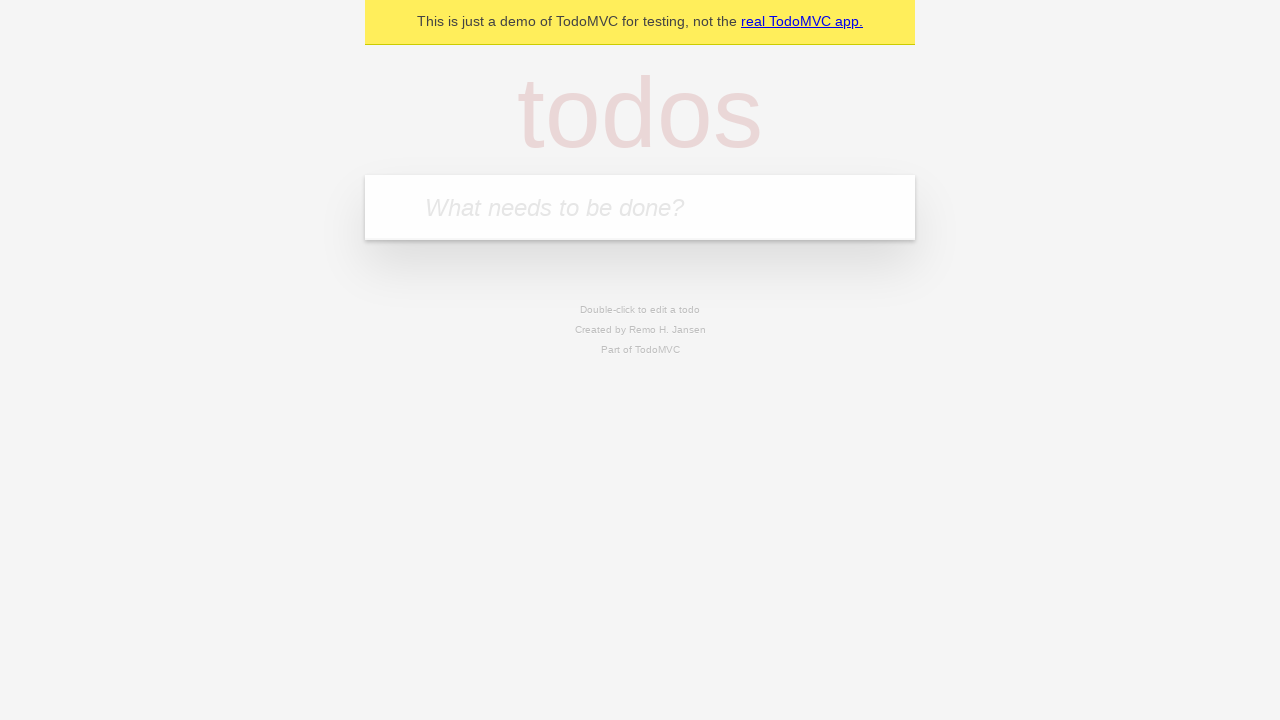

Filled todo input with 'buy some cheese' on input[placeholder='What needs to be done?']
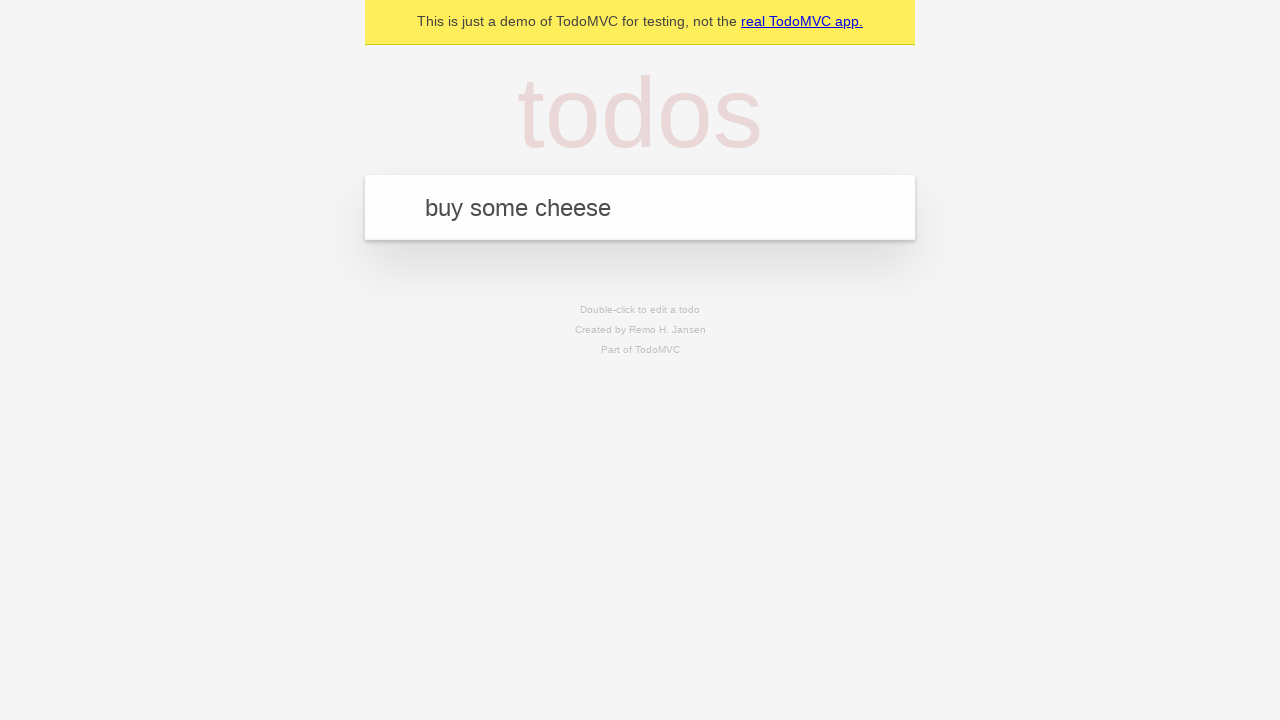

Pressed Enter to add first todo 'buy some cheese' on input[placeholder='What needs to be done?']
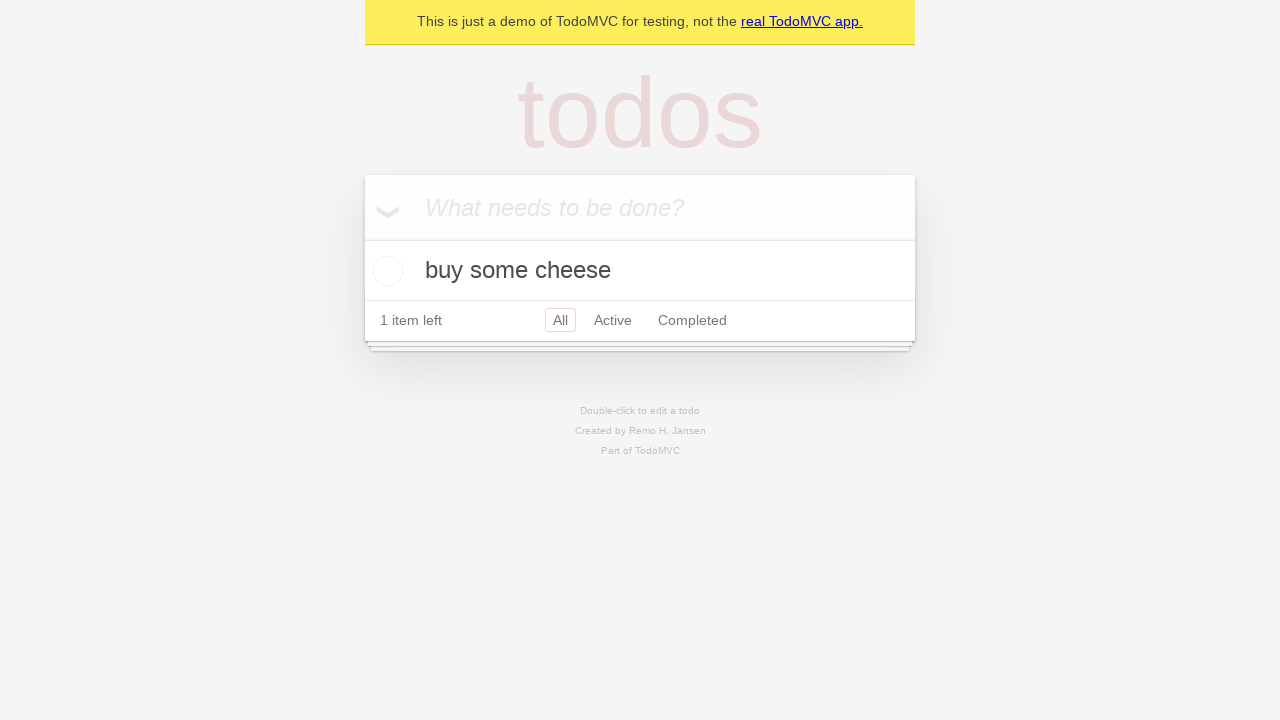

Filled todo input with 'feed the cat' on input[placeholder='What needs to be done?']
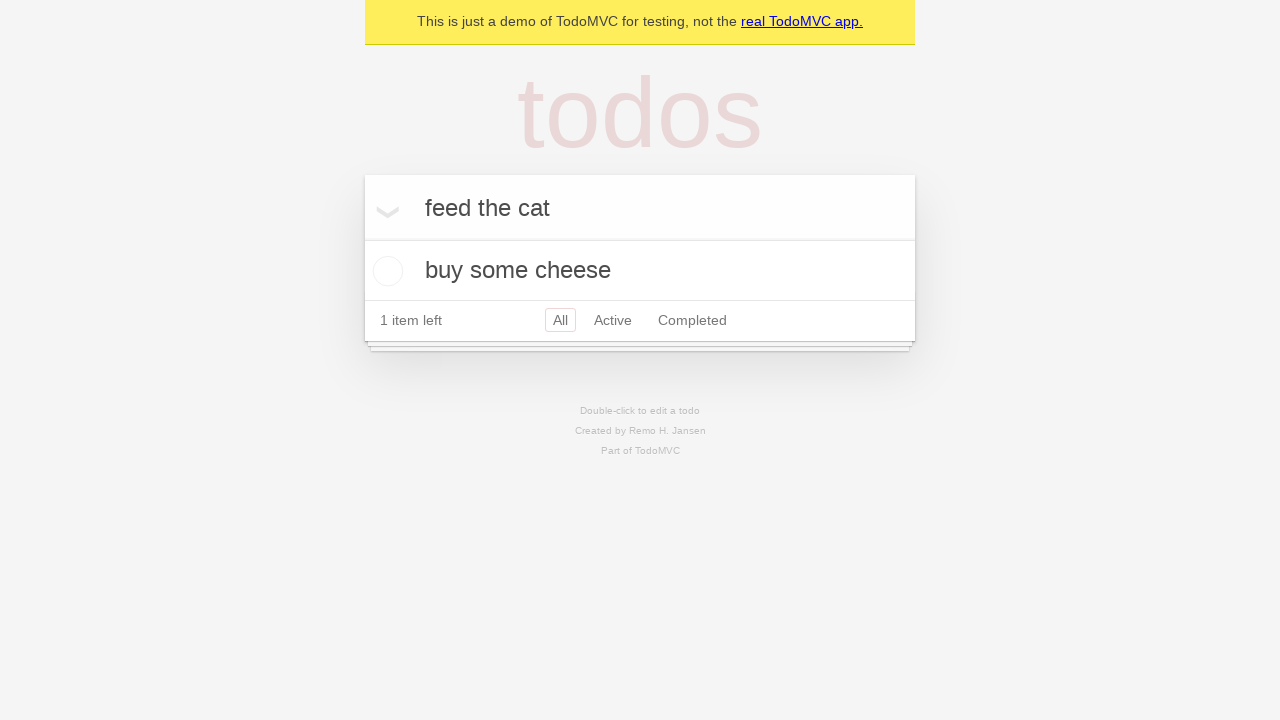

Pressed Enter to add second todo 'feed the cat' on input[placeholder='What needs to be done?']
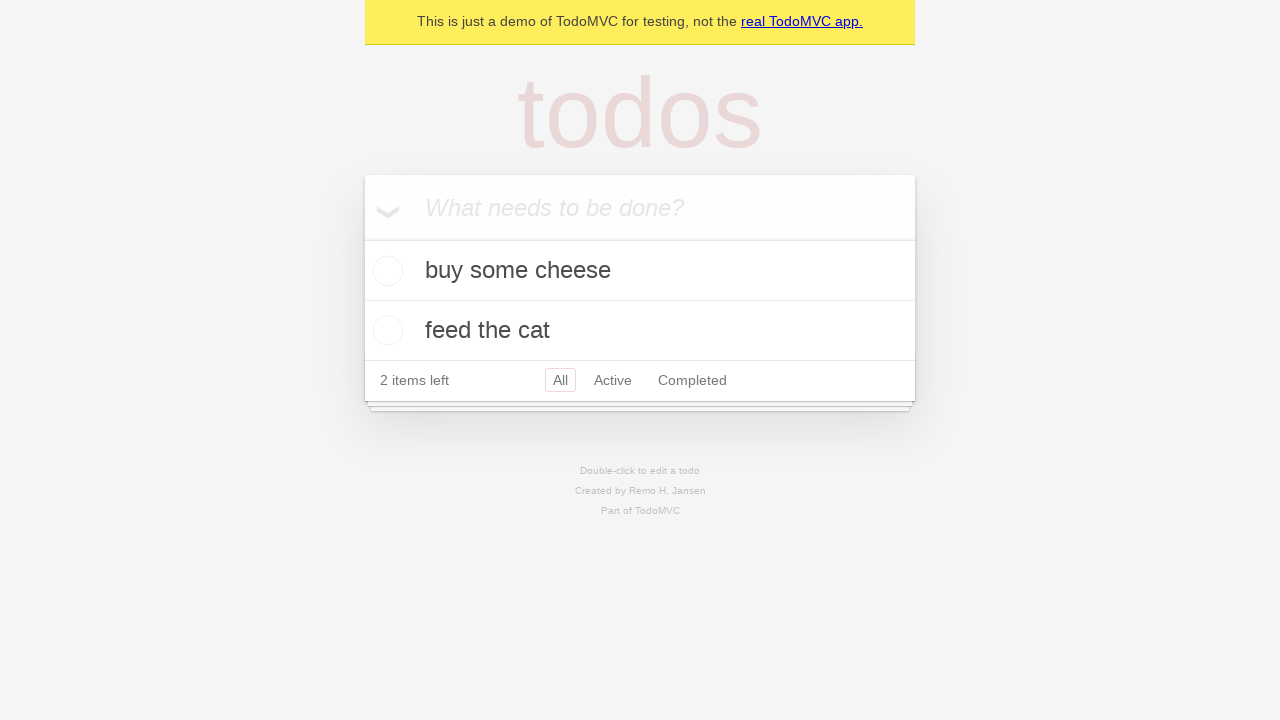

Filled todo input with 'book a doctors appointment' on input[placeholder='What needs to be done?']
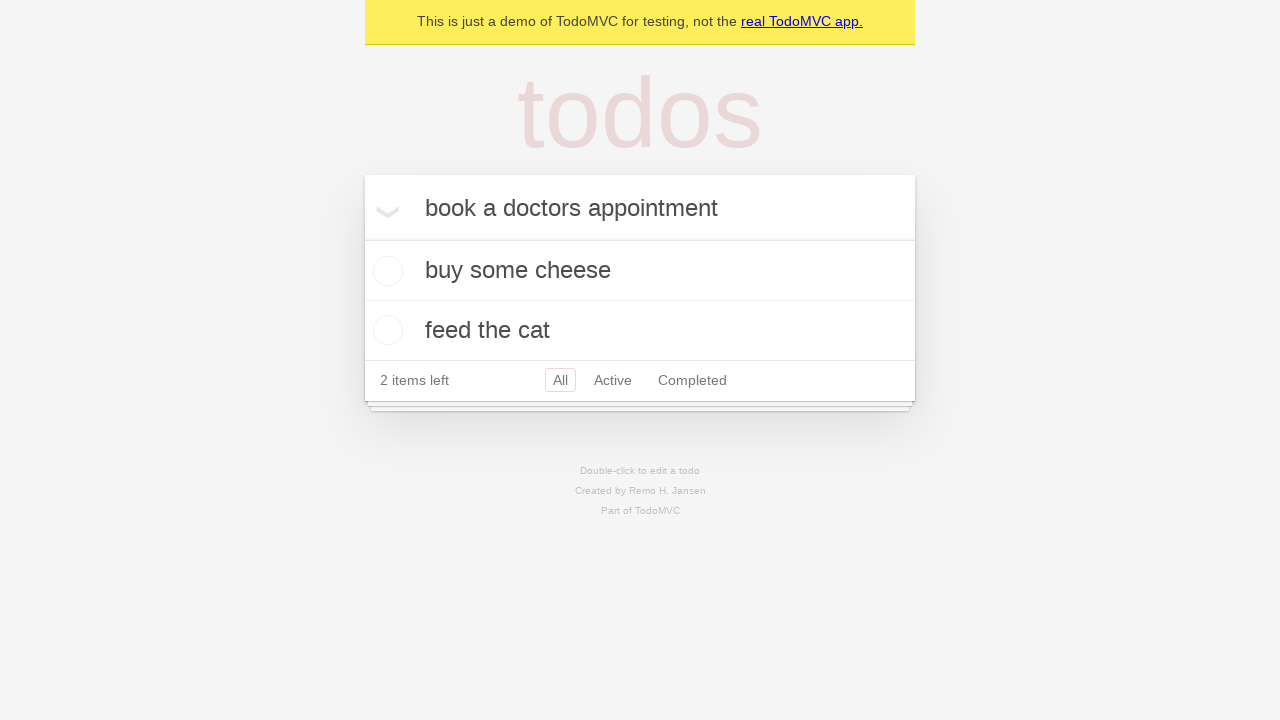

Pressed Enter to add third todo 'book a doctors appointment' on input[placeholder='What needs to be done?']
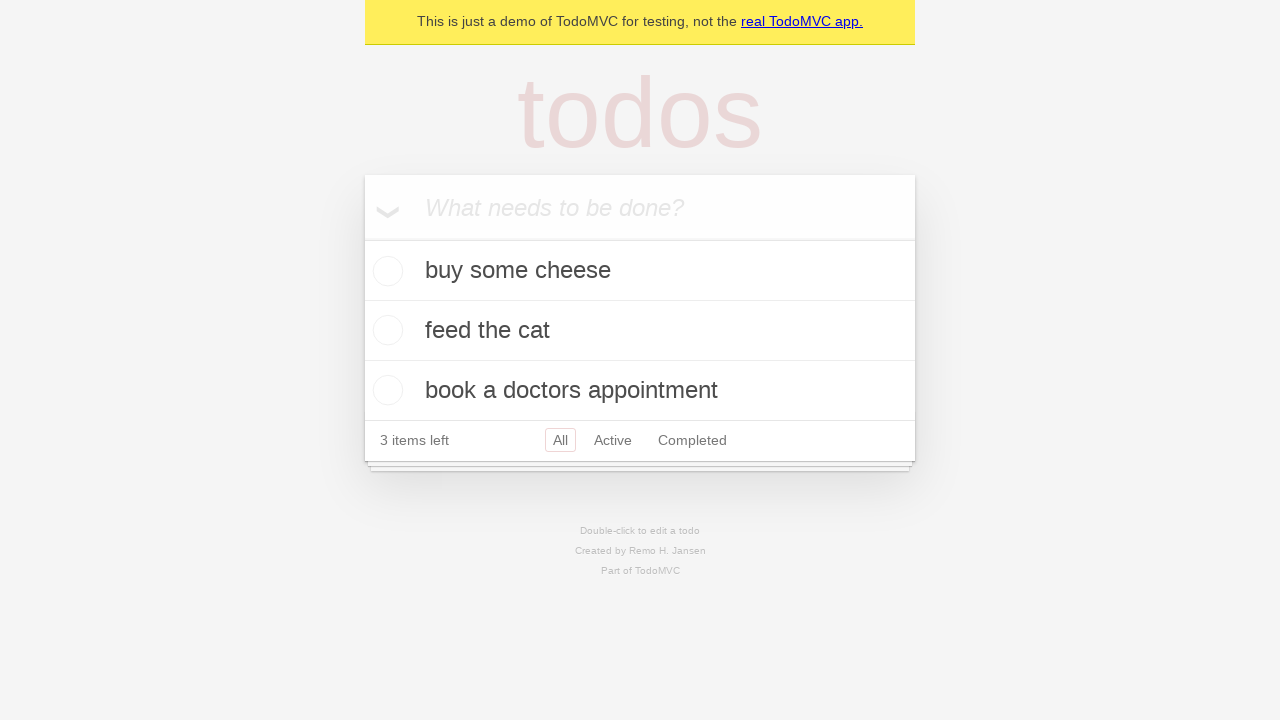

Checked the second todo item to mark it as completed at (385, 330) on [data-testid='todo-item'] >> nth=1 >> role=checkbox
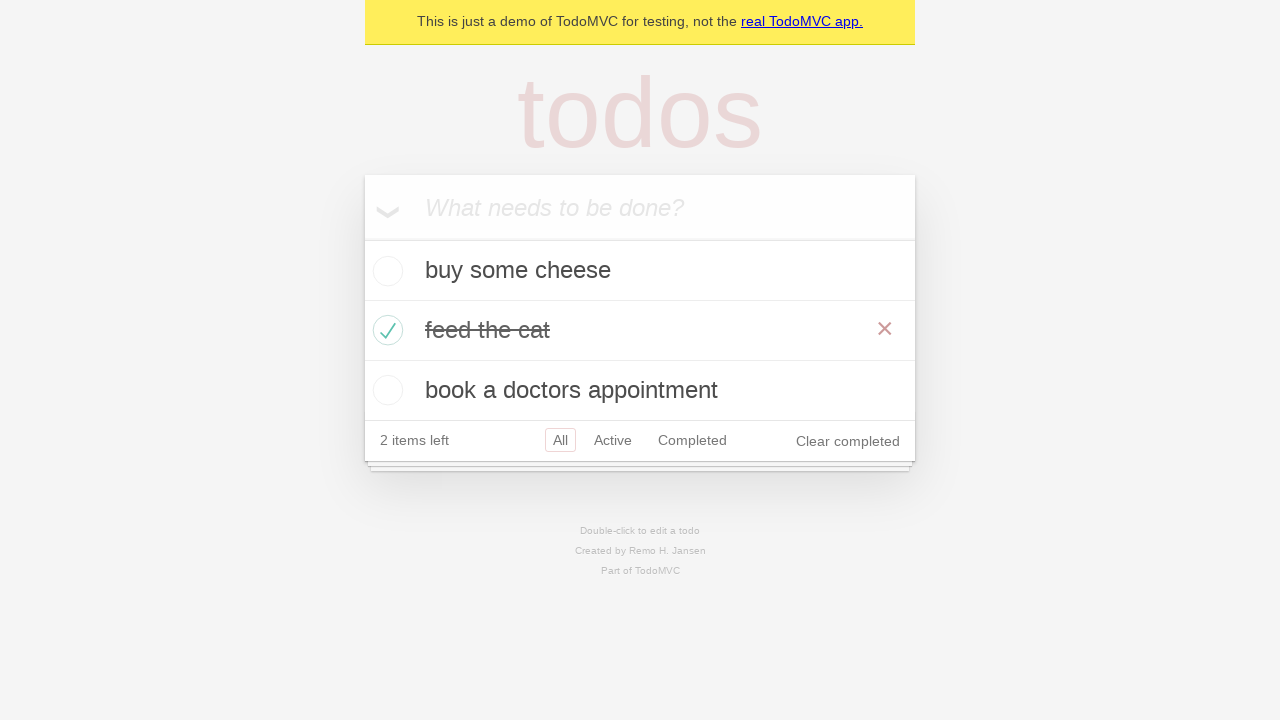

Clicked 'All' filter to view all todos at (560, 440) on role=link[name='All']
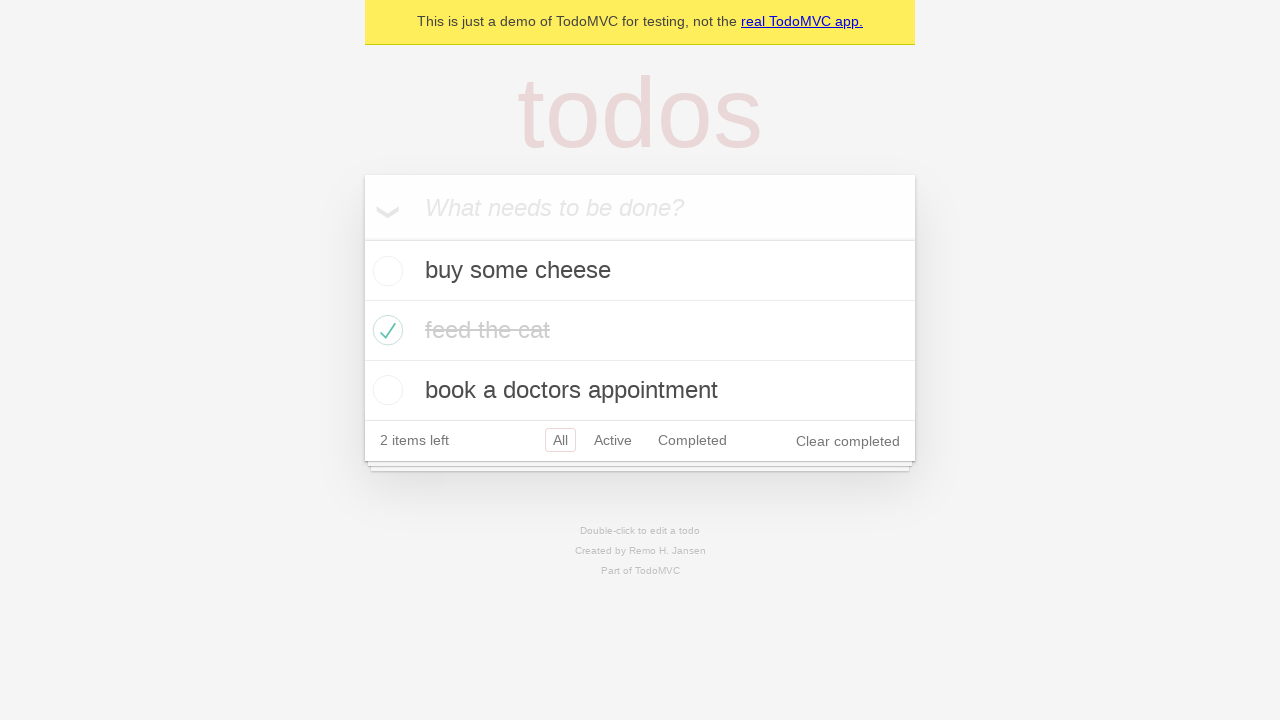

Clicked 'Active' filter to view only active todos at (613, 440) on role=link[name='Active']
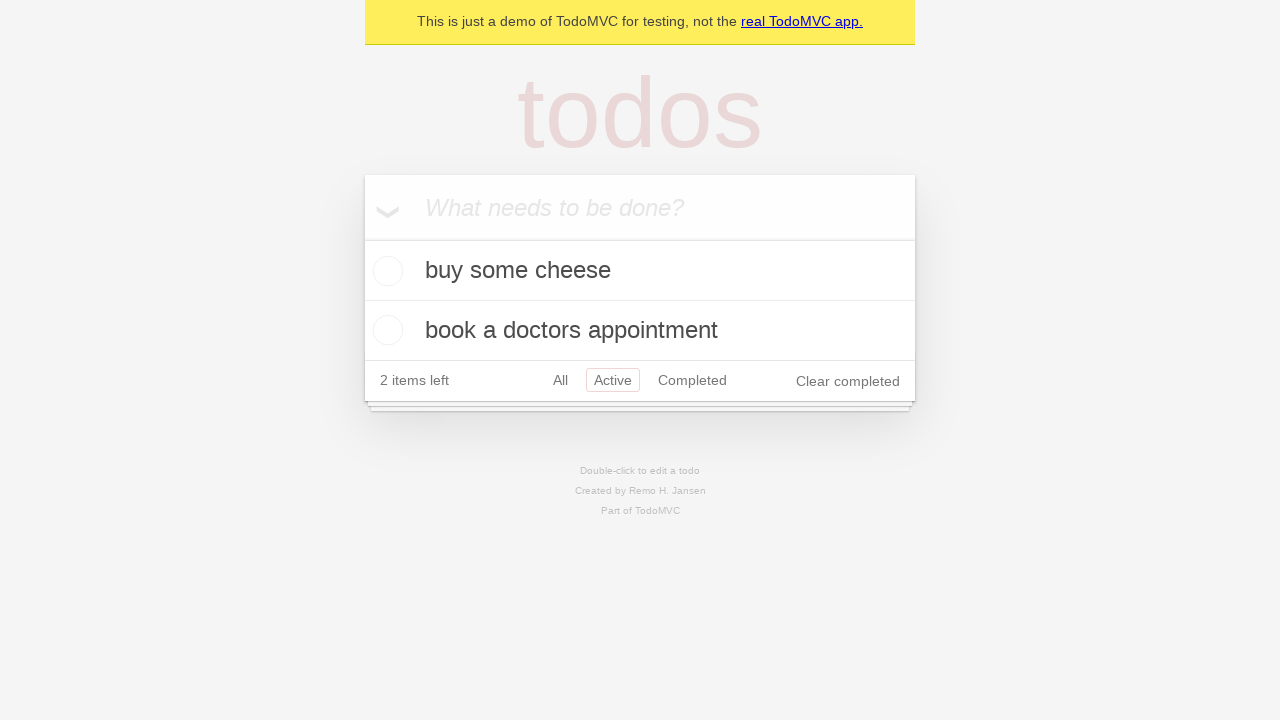

Clicked 'Completed' filter to view only completed todos at (692, 380) on role=link[name='Completed']
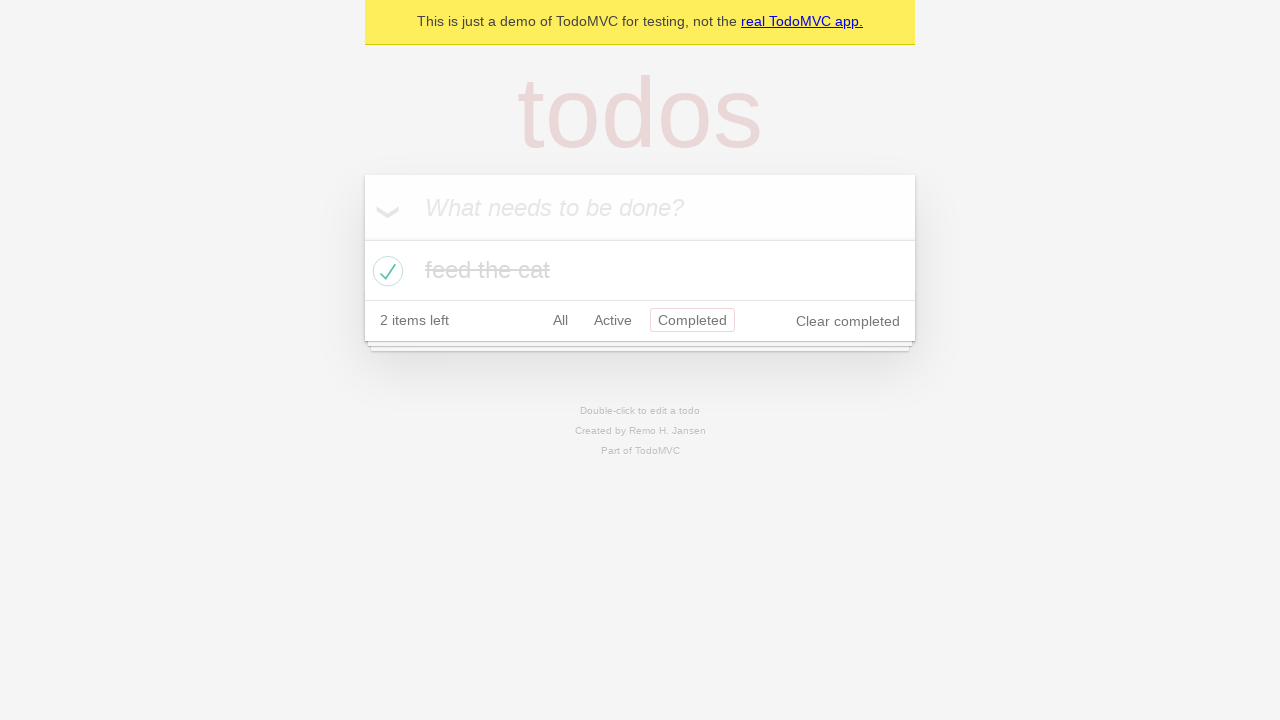

Navigated back using browser back button from Completed filter
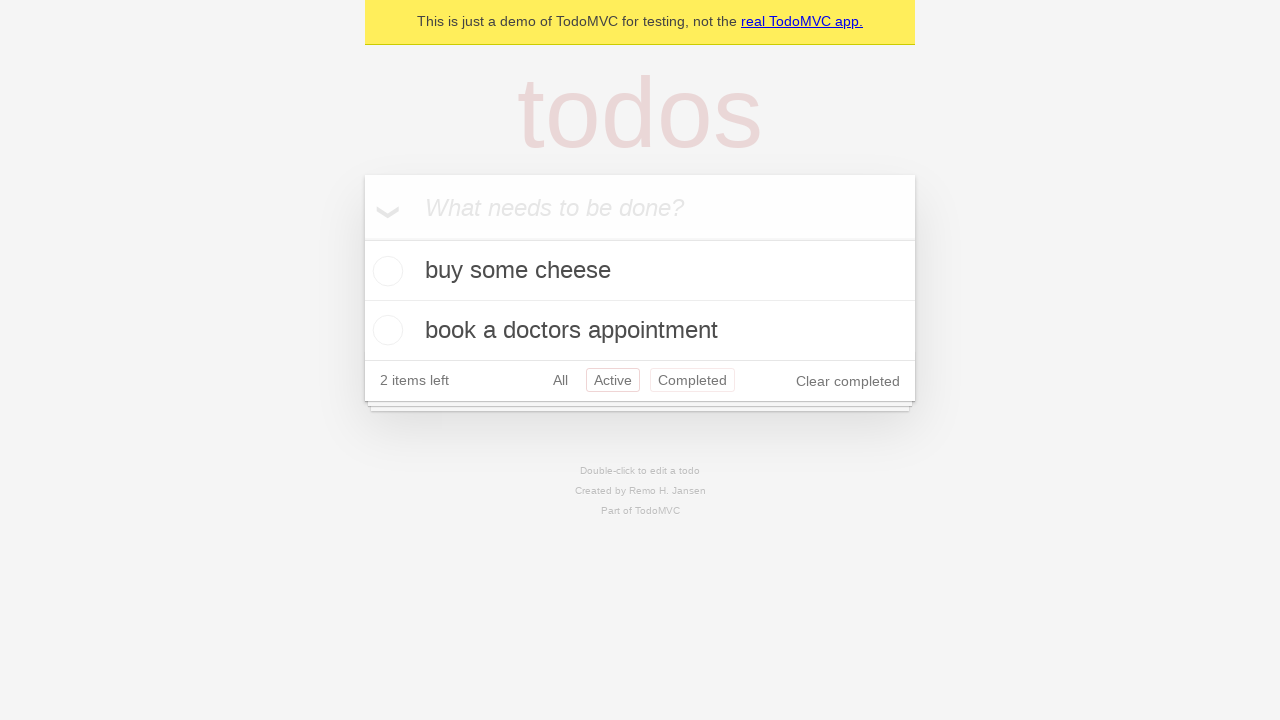

Navigated back using browser back button from Active filter
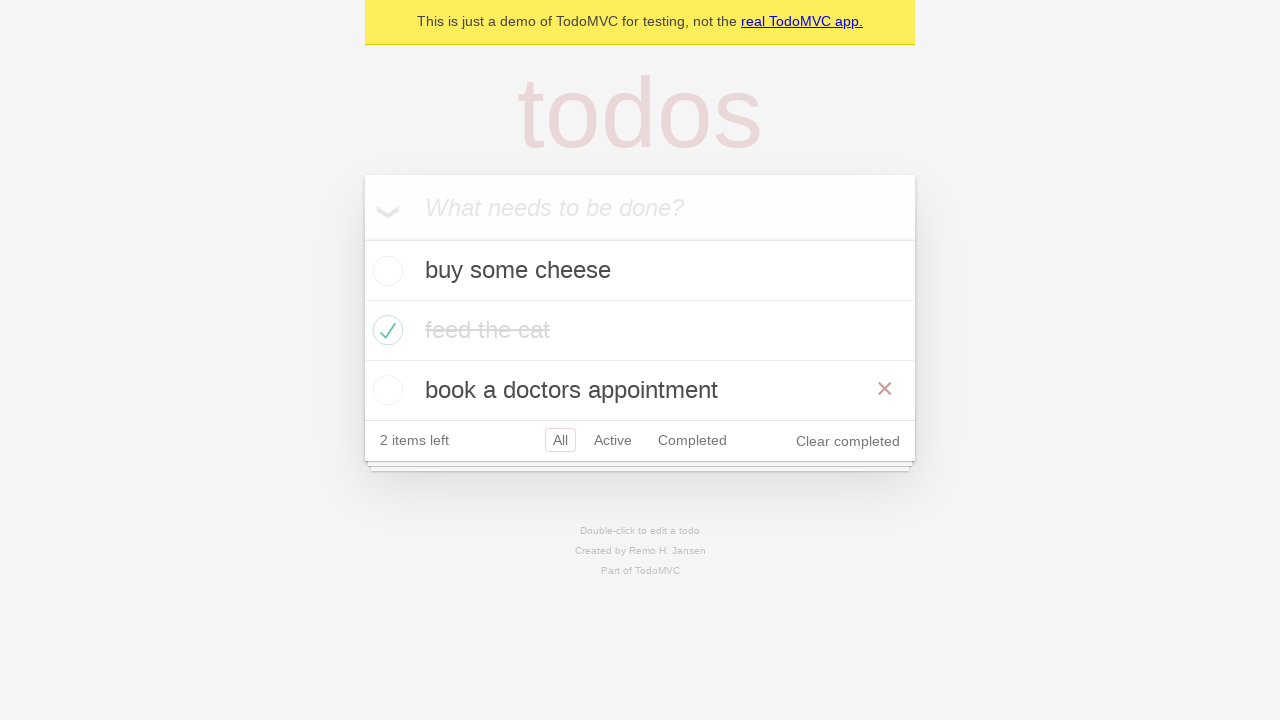

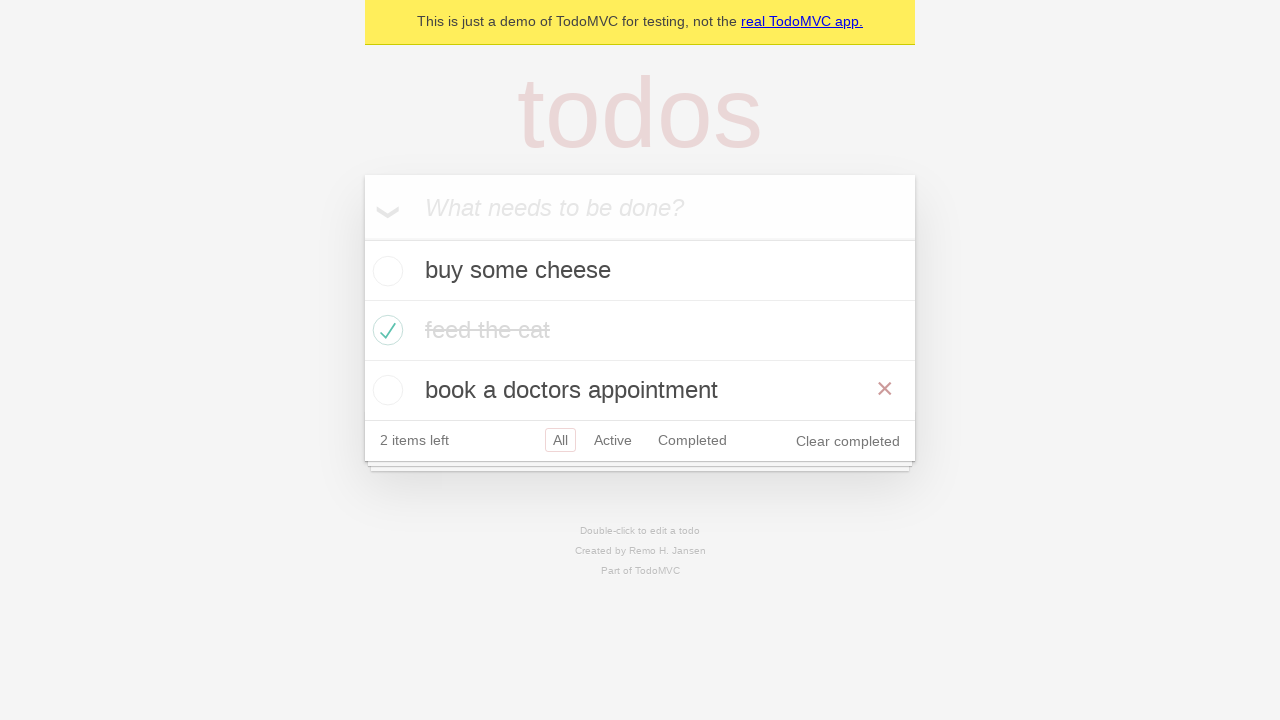